Tests form functionality by finding all text input fields and filling them with the same test data

Starting URL: https://form.jotform.com/213106431512137

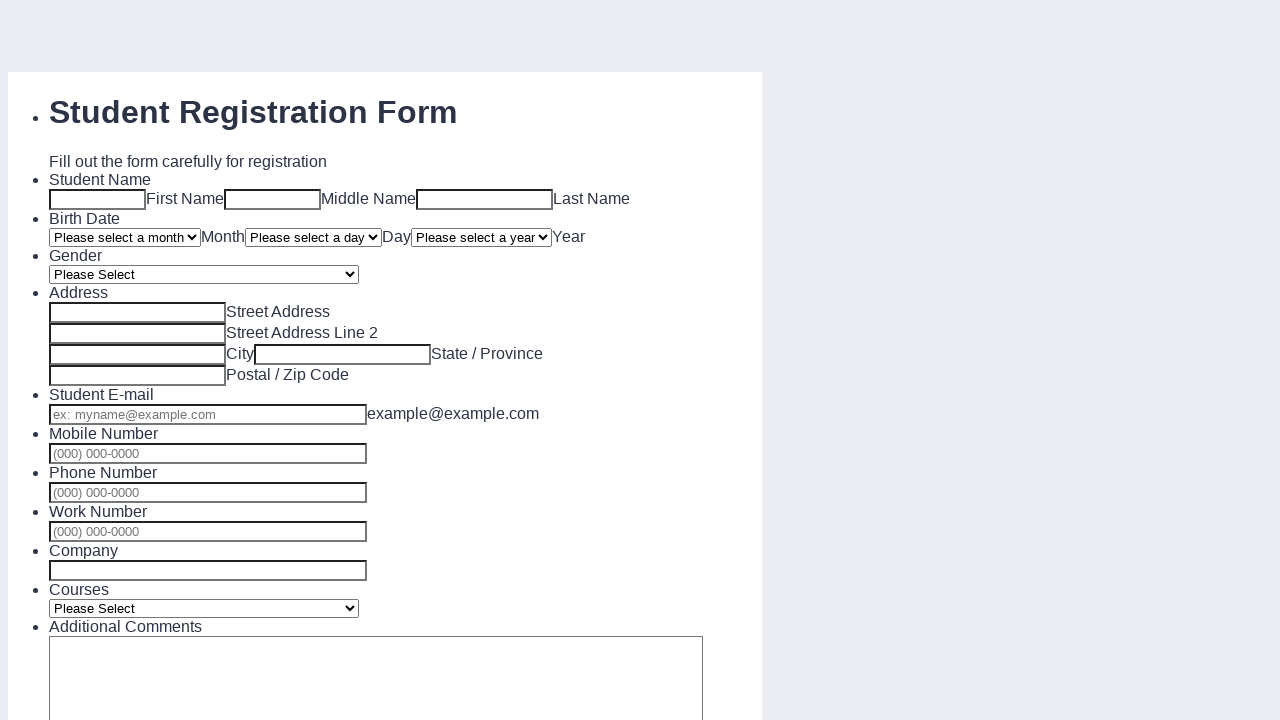

Navigated to JotForm registration form at https://form.jotform.com/213106431512137
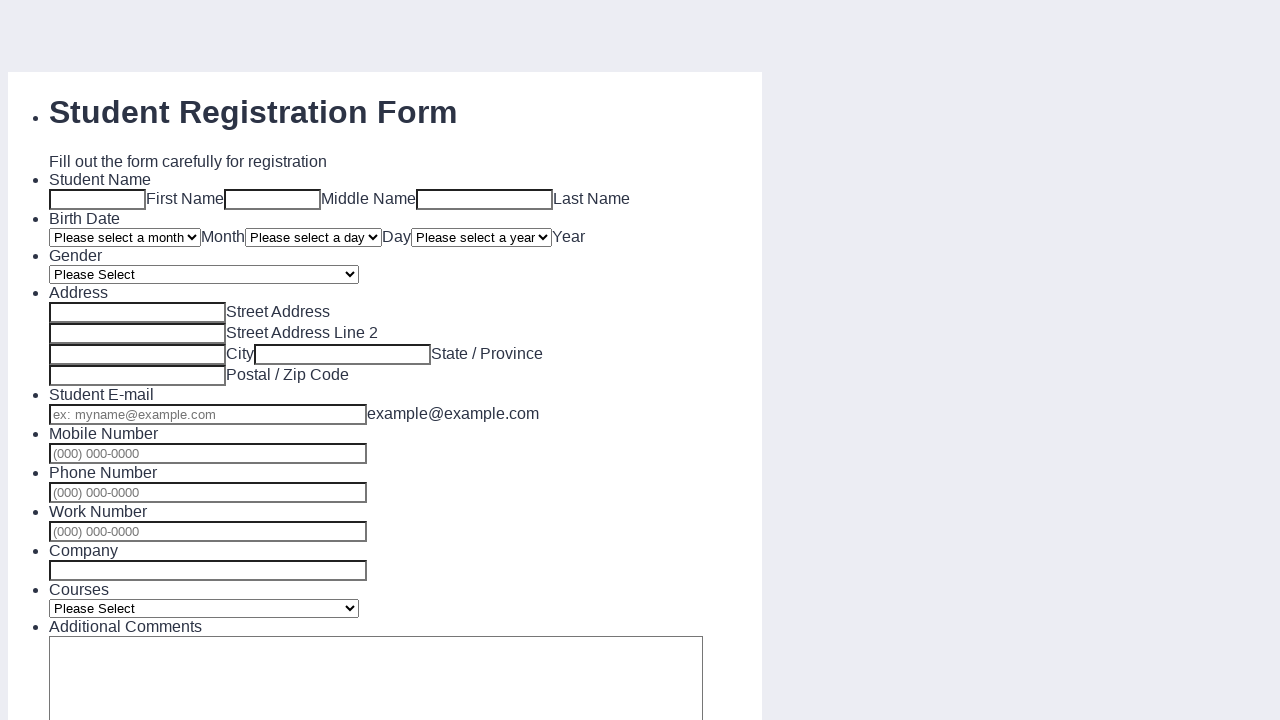

Found all text input fields on the form
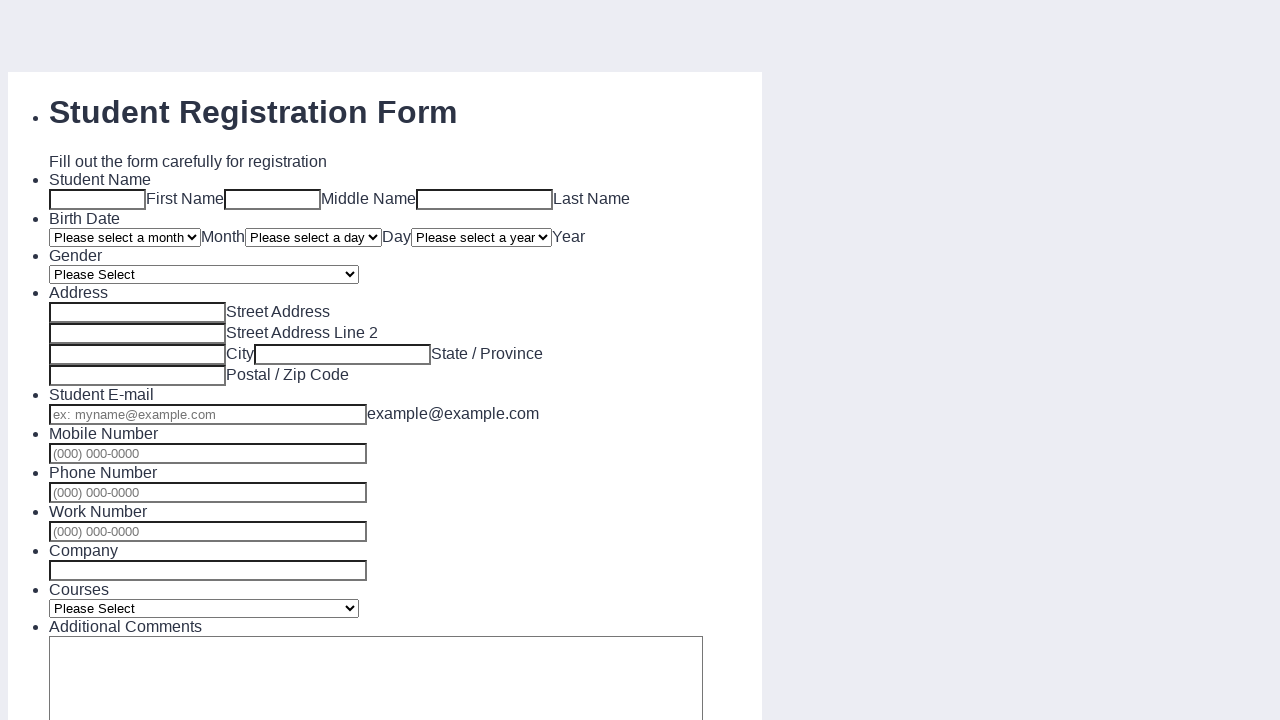

Filled a visible text input field with 'wooden spoon'
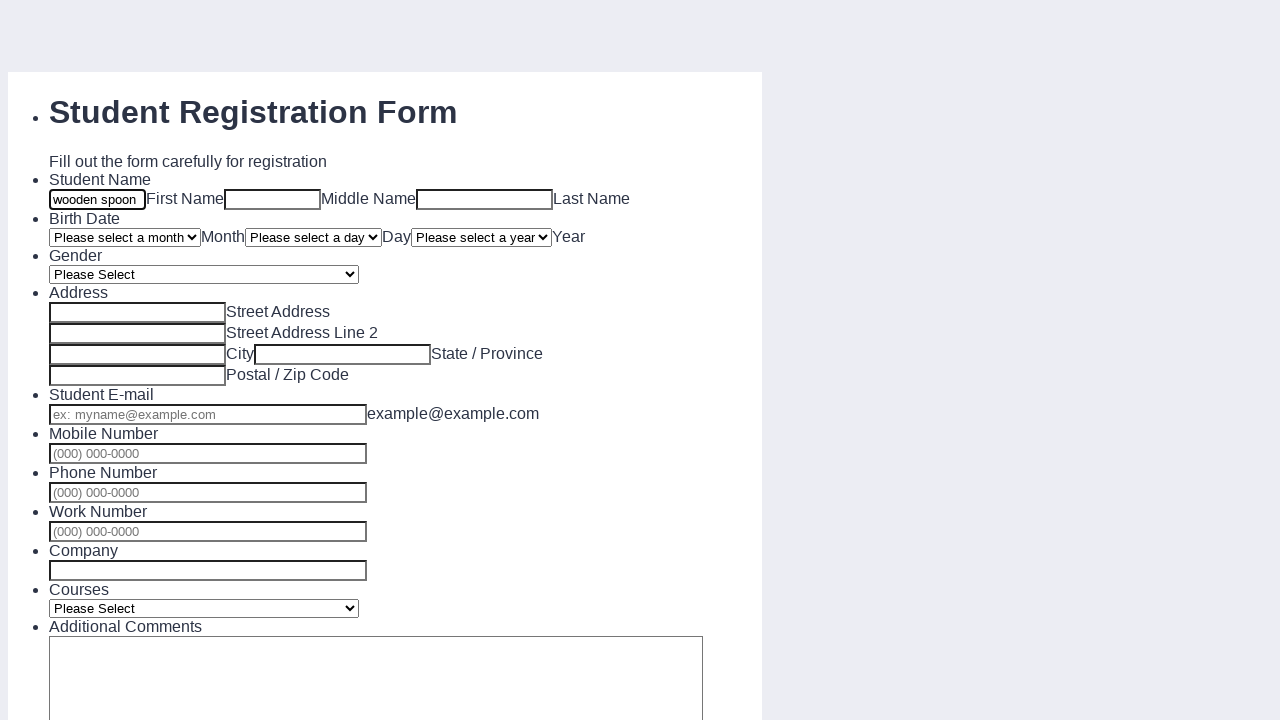

Filled a visible text input field with 'wooden spoon'
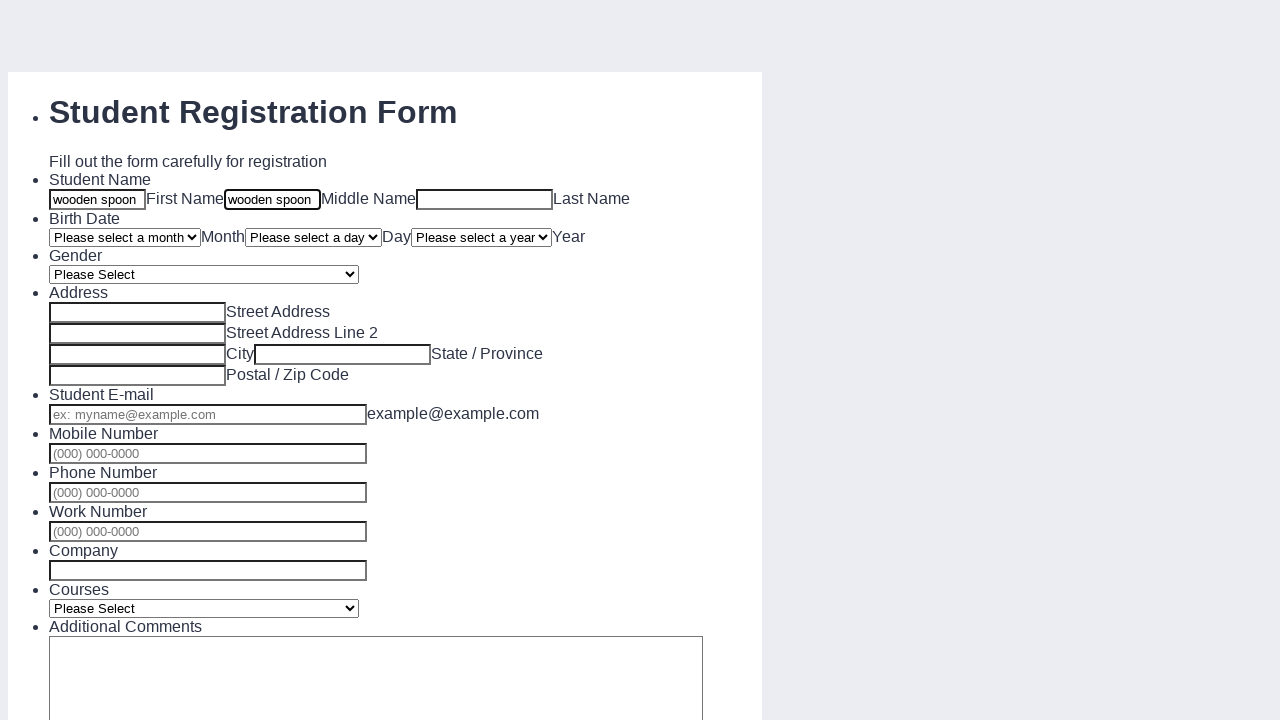

Filled a visible text input field with 'wooden spoon'
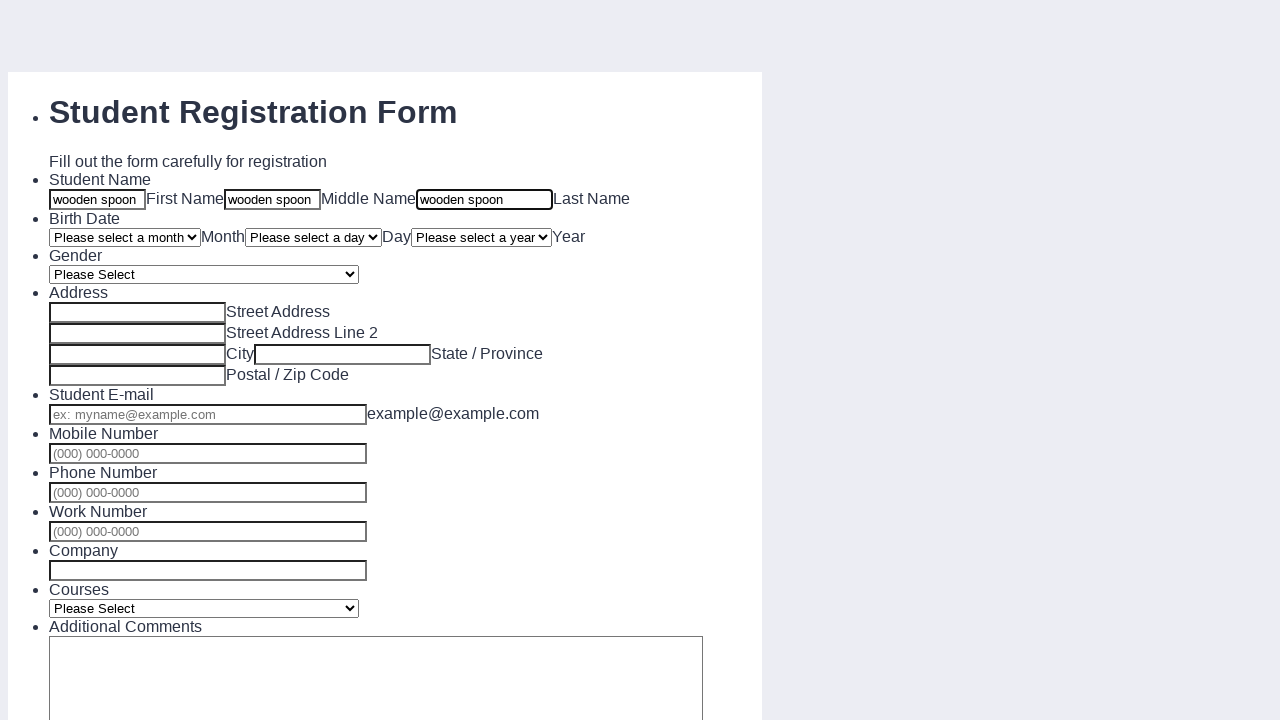

Filled a visible text input field with 'wooden spoon'
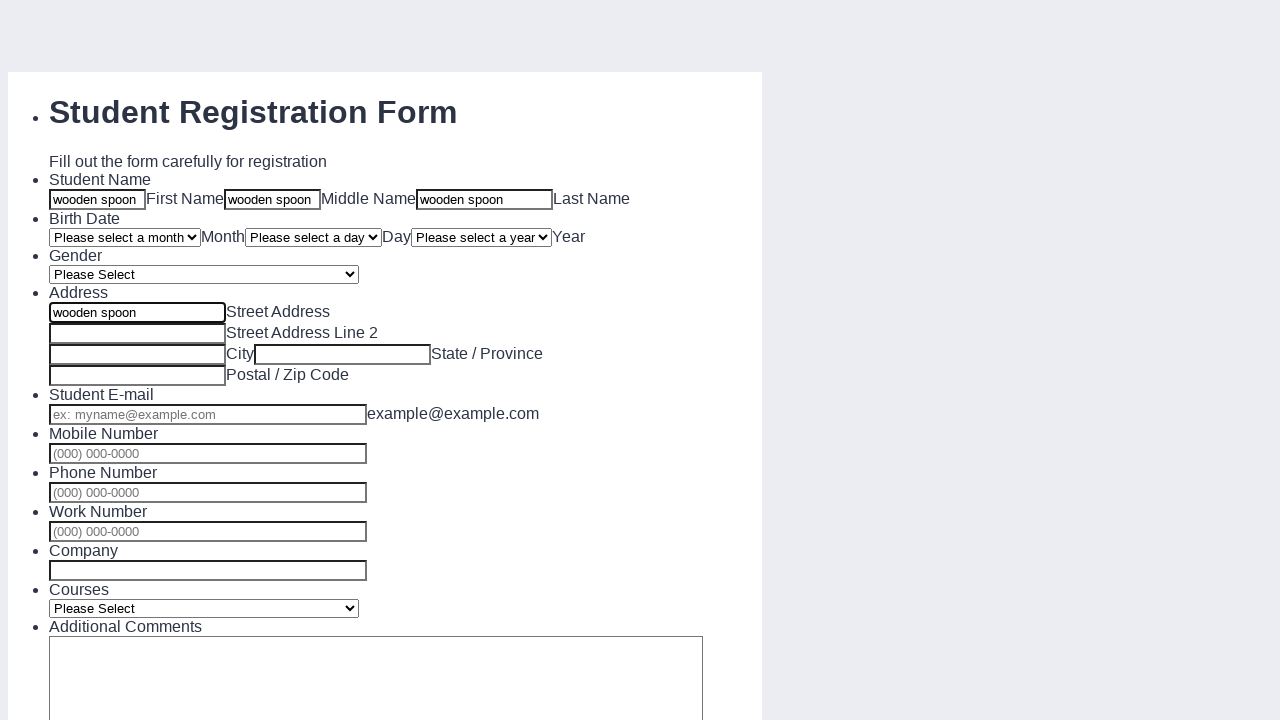

Filled a visible text input field with 'wooden spoon'
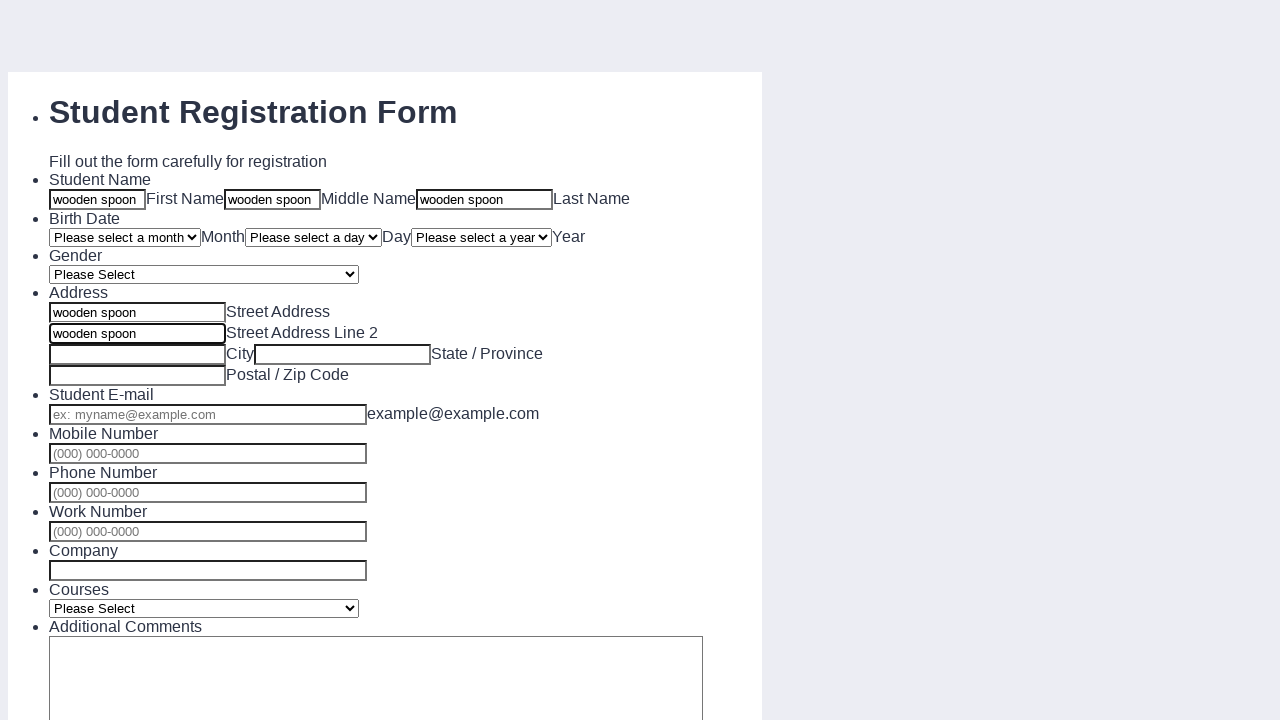

Filled a visible text input field with 'wooden spoon'
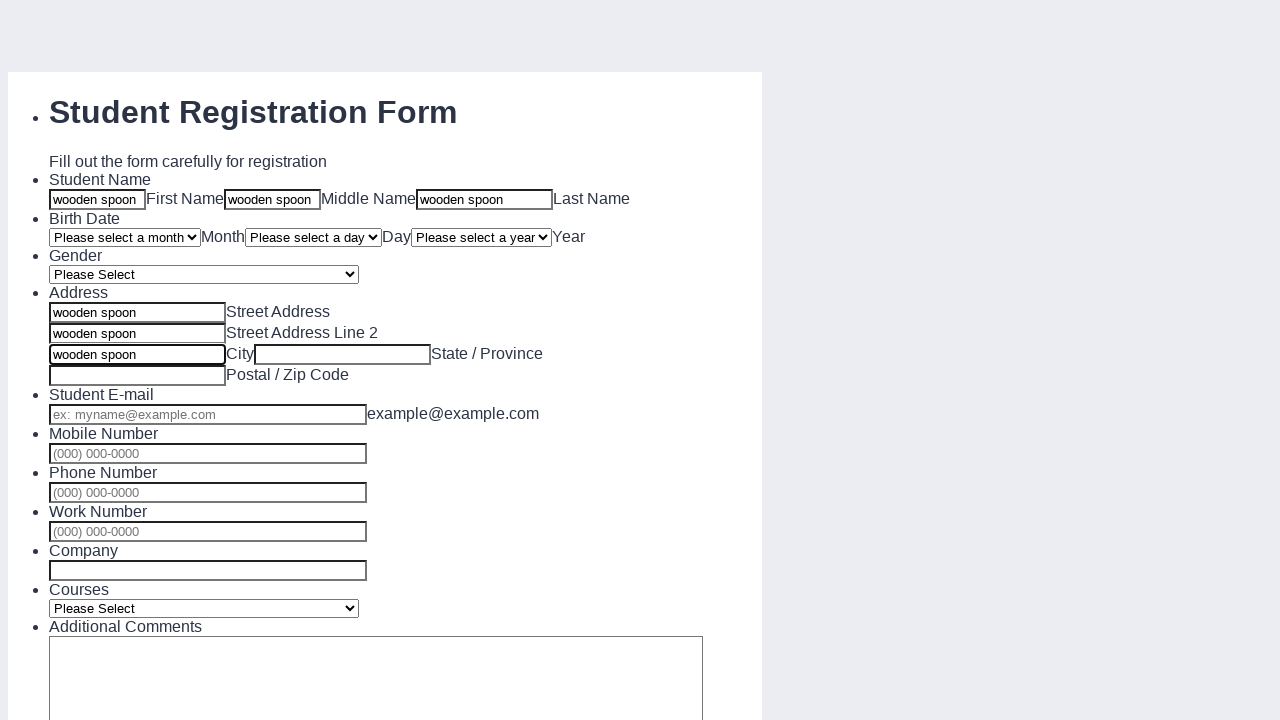

Filled a visible text input field with 'wooden spoon'
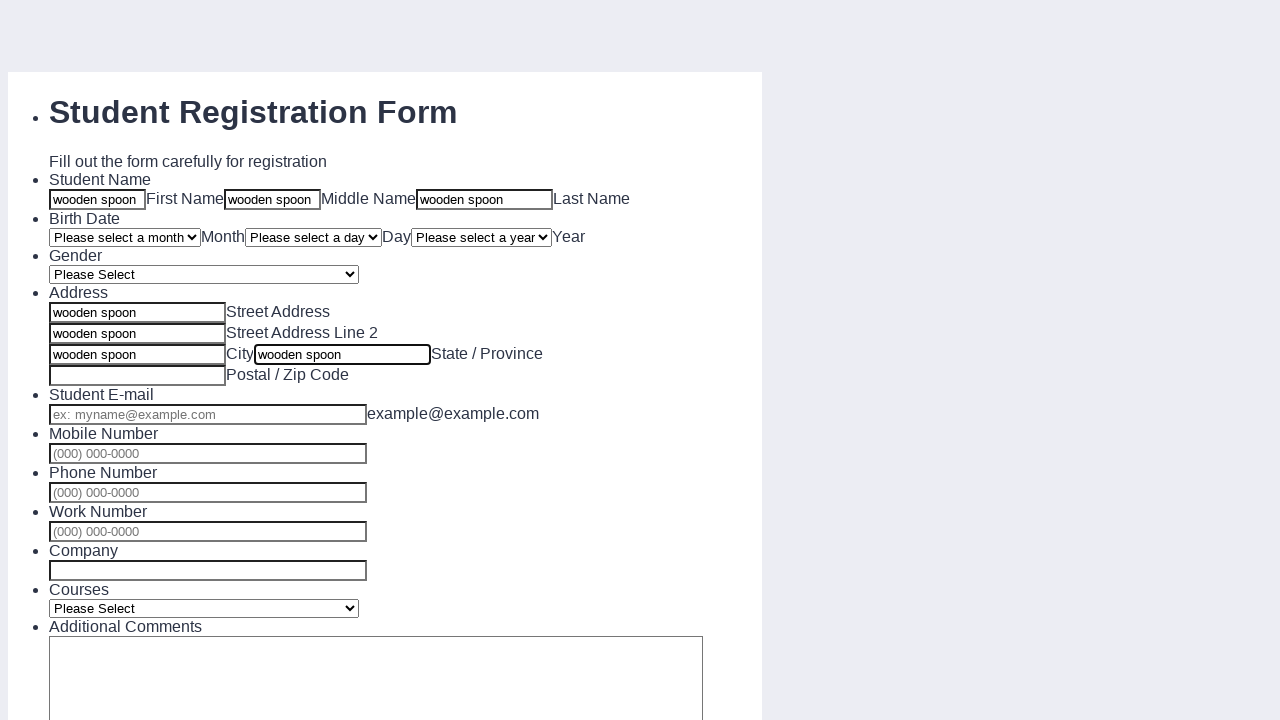

Filled a visible text input field with 'wooden spoon'
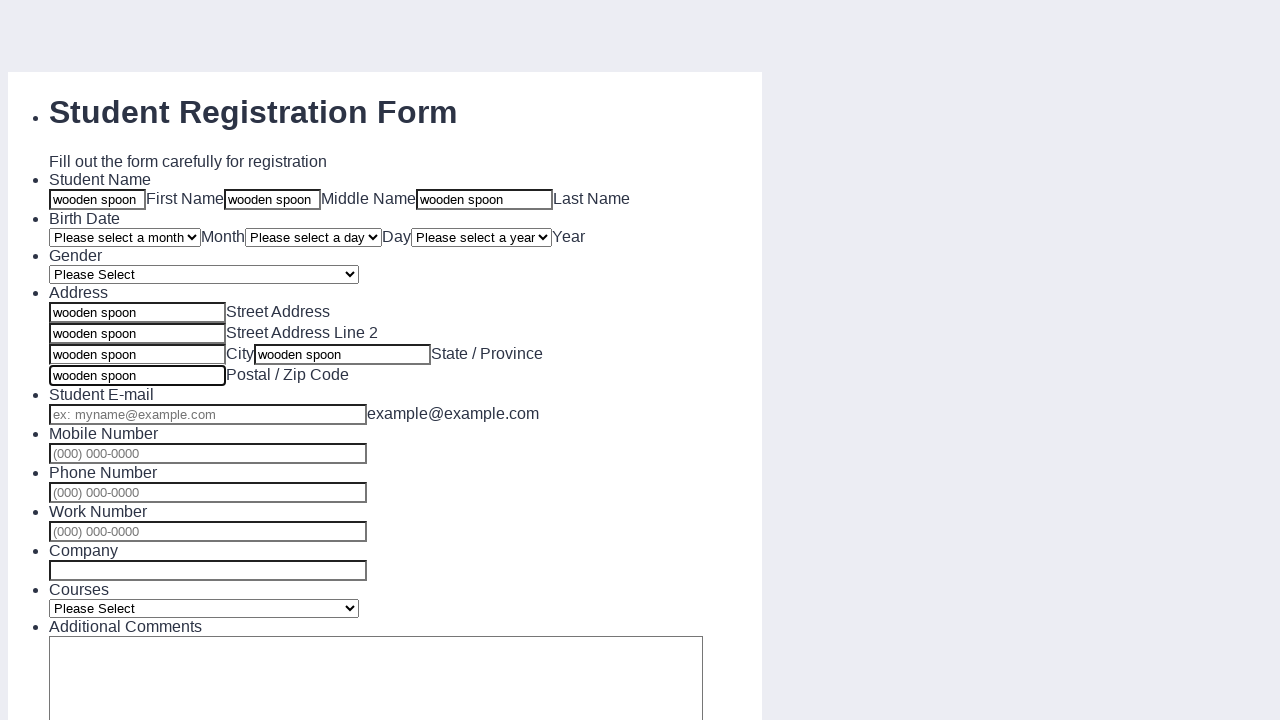

Filled a visible text input field with 'wooden spoon'
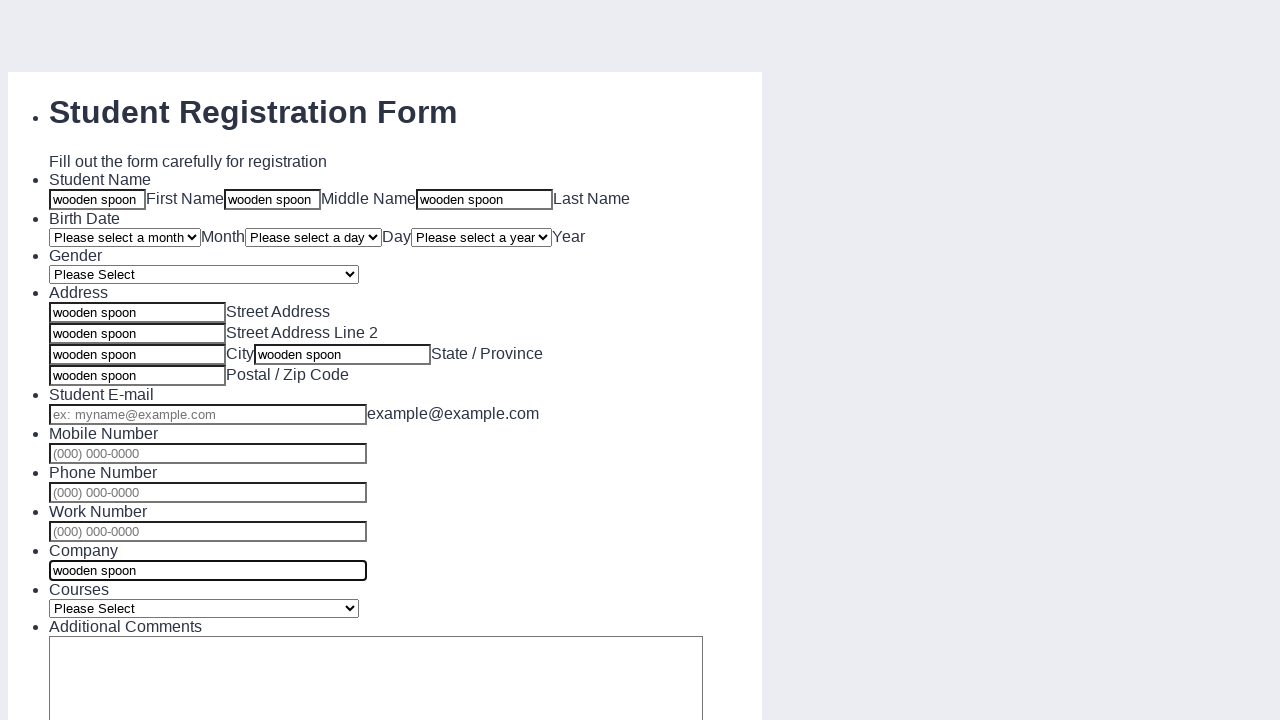

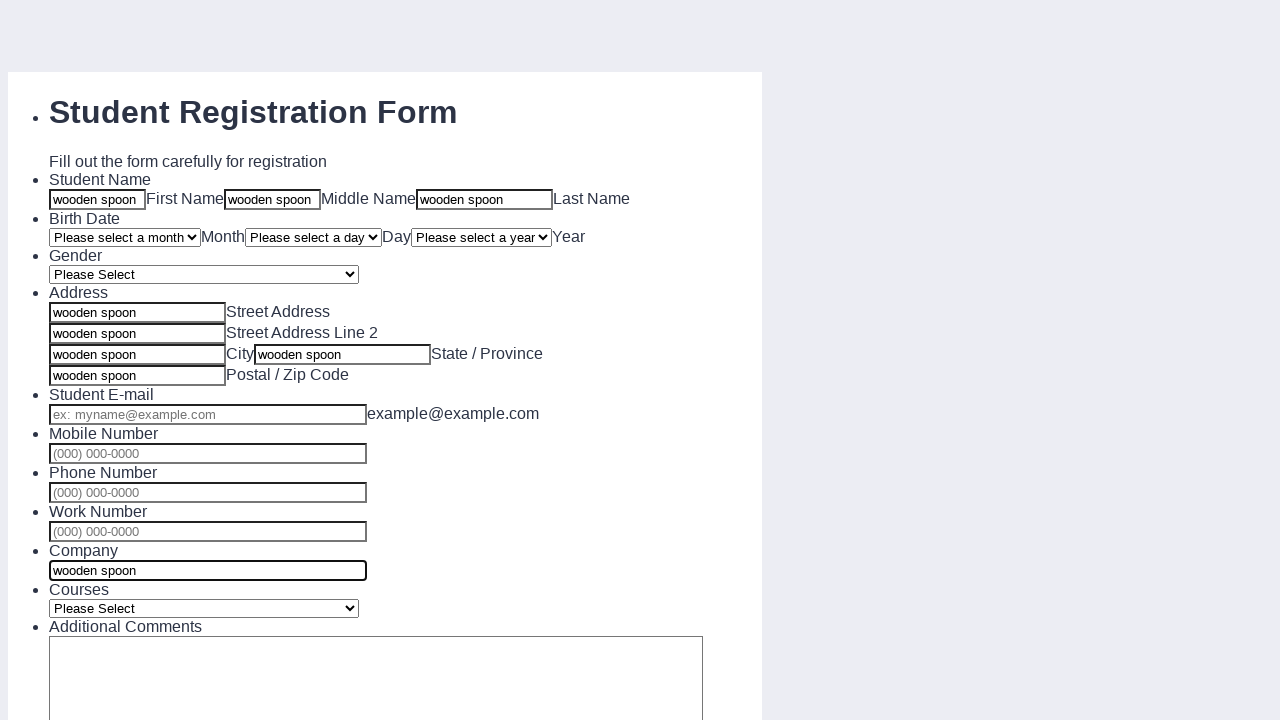